Tests a dynamic loading page where an element is initially hidden and becomes visible after clicking a Start button and waiting for a loading bar to complete. Verifies that the hidden "Hello World!" finish text becomes visible.

Starting URL: http://the-internet.herokuapp.com/dynamic_loading/1

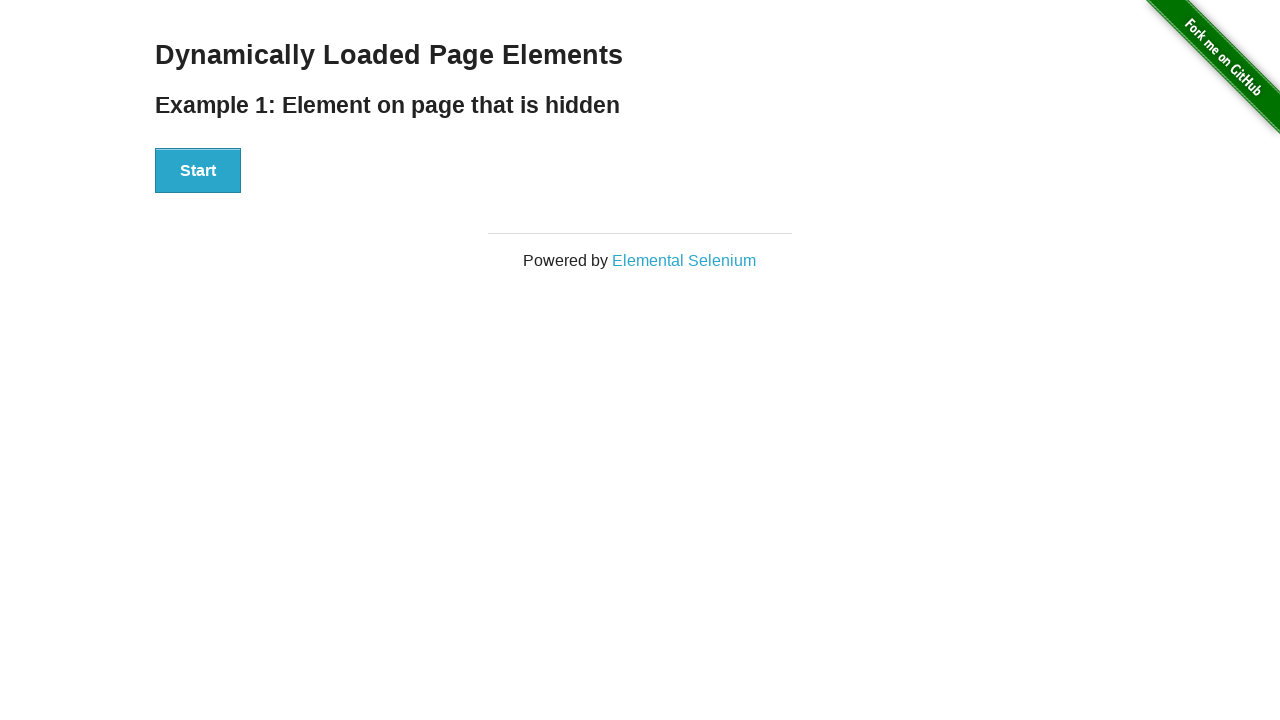

Clicked Start button to trigger dynamic loading at (198, 171) on #start button
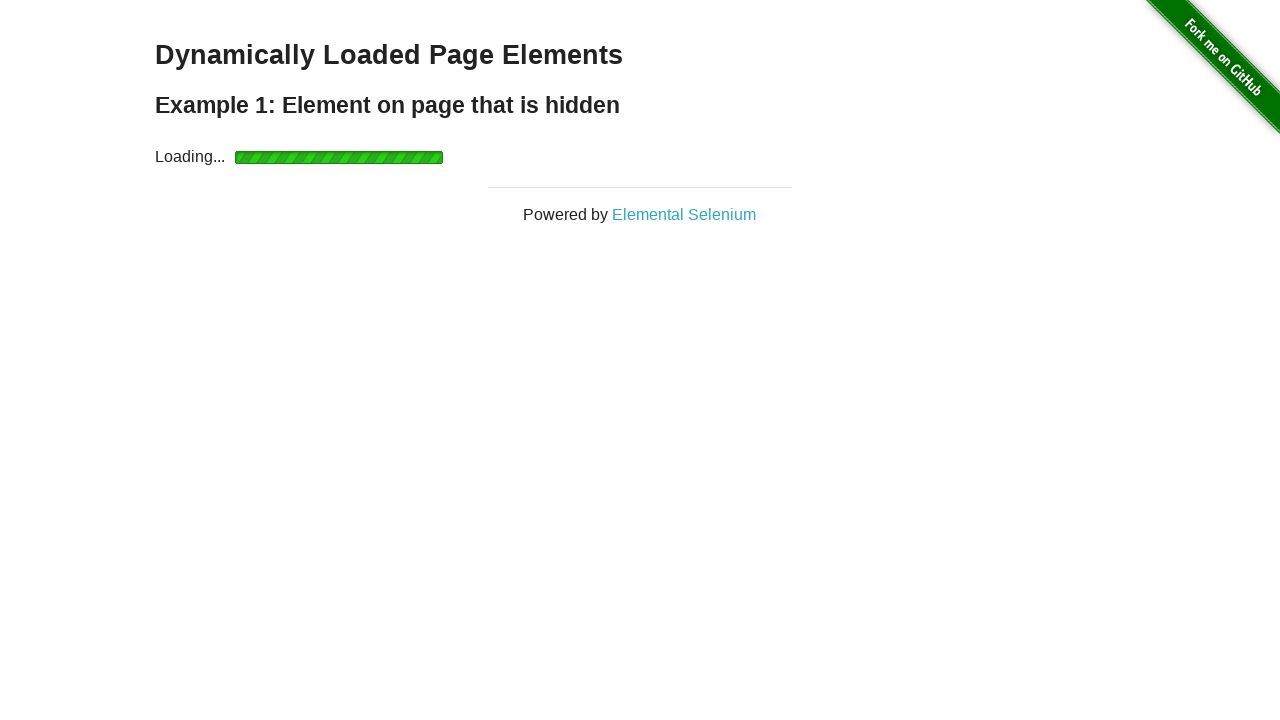

Waited for finish element to become visible after loading completes
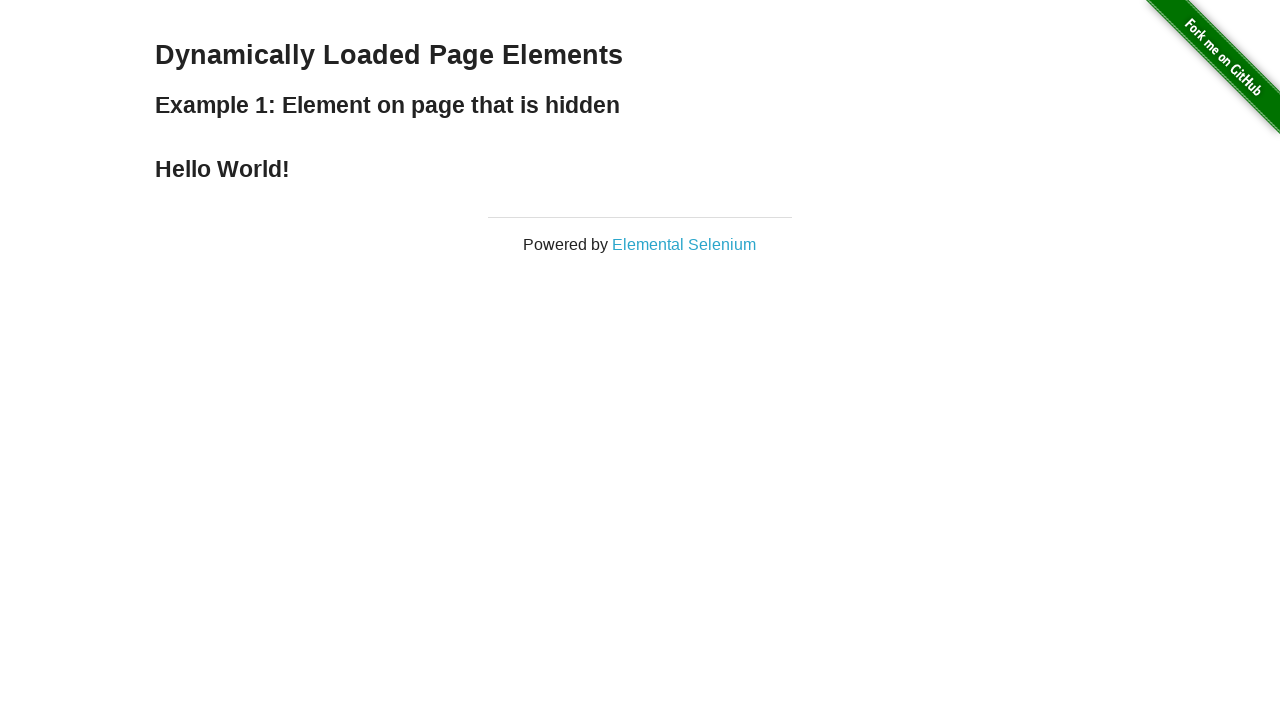

Verified that 'Hello World!' finish text is visible
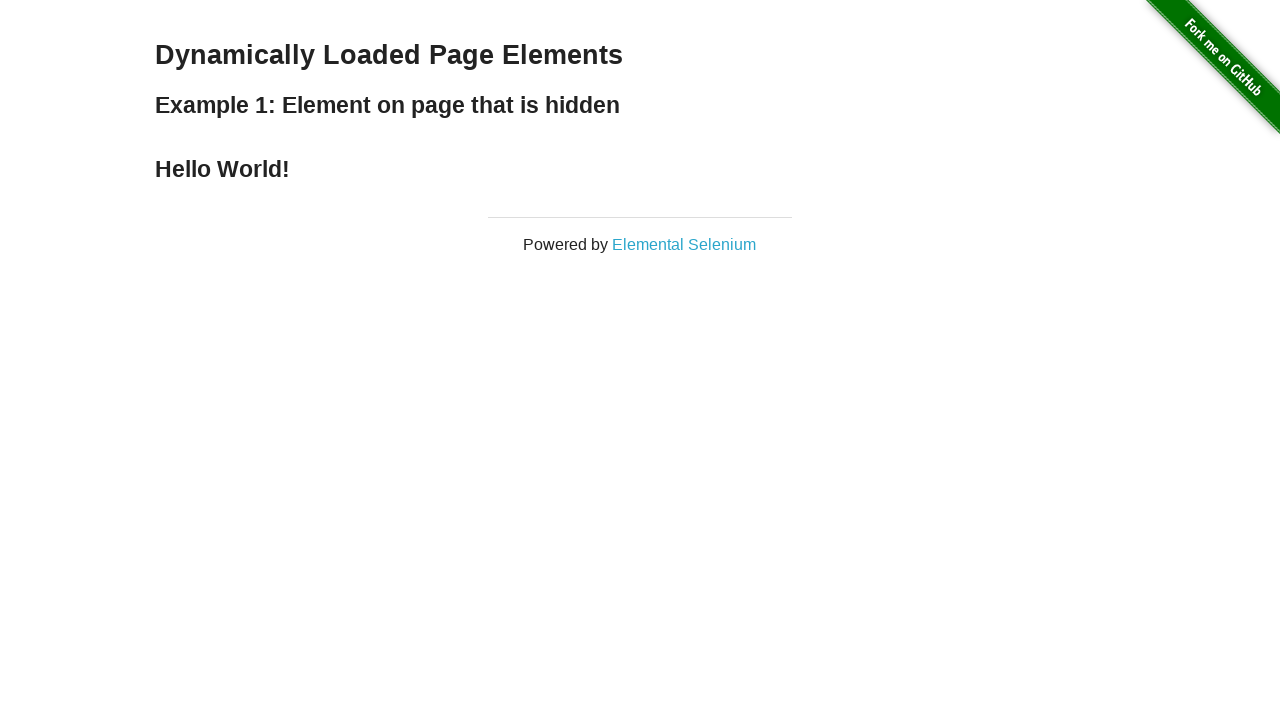

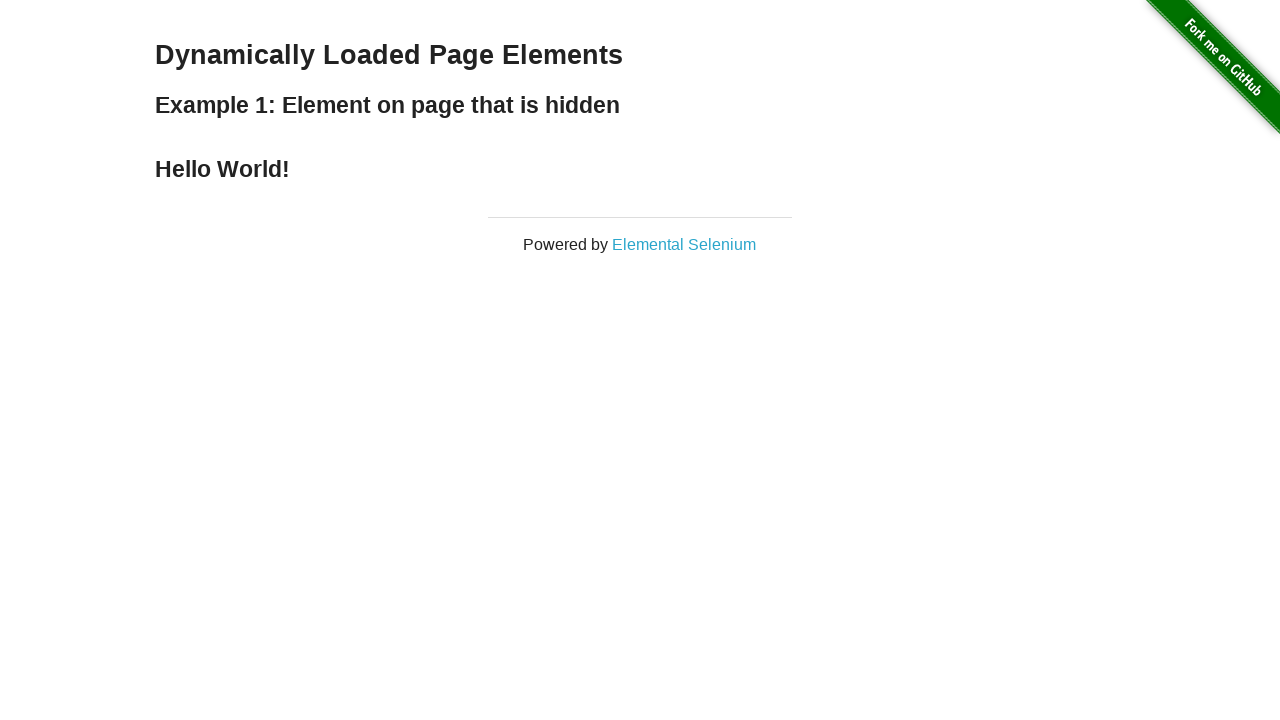